Solves a mathematical problem on a form by calculating a value from an element, filling the answer, selecting checkboxes and radio buttons, then submitting the form

Starting URL: http://suninjuly.github.io/math.html

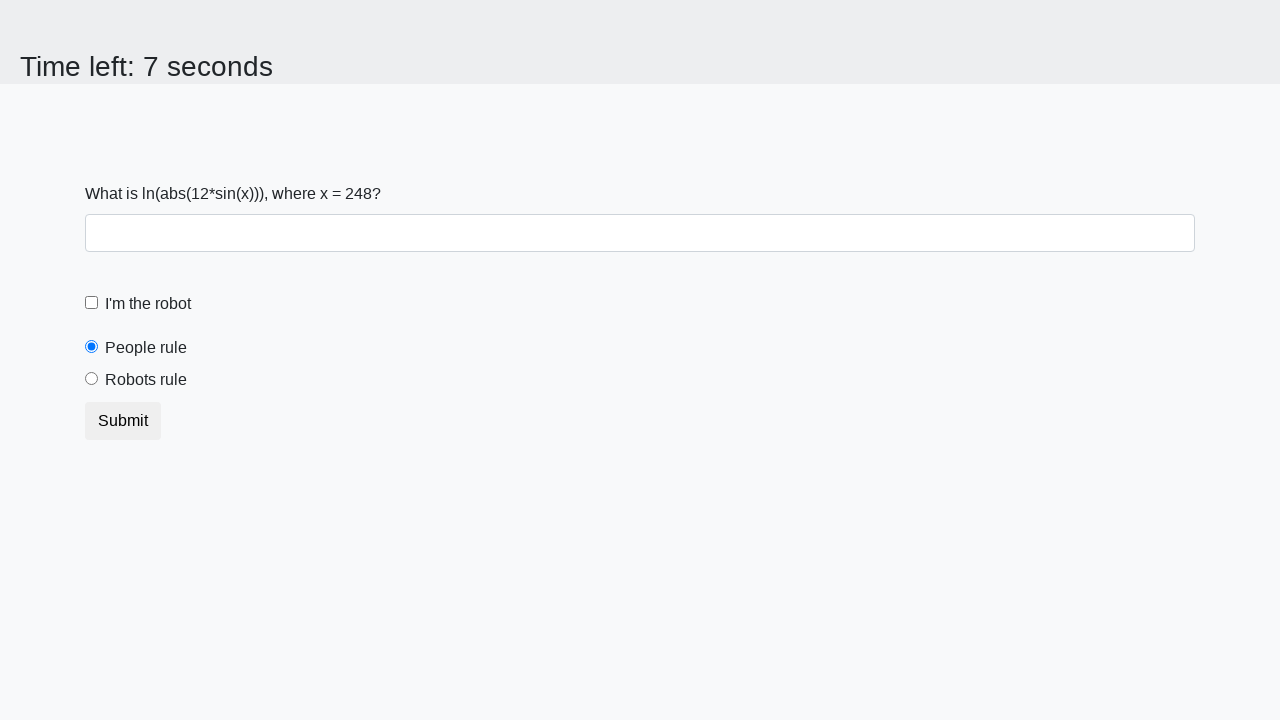

Clicked the robot checkbox at (92, 303) on #robotCheckbox
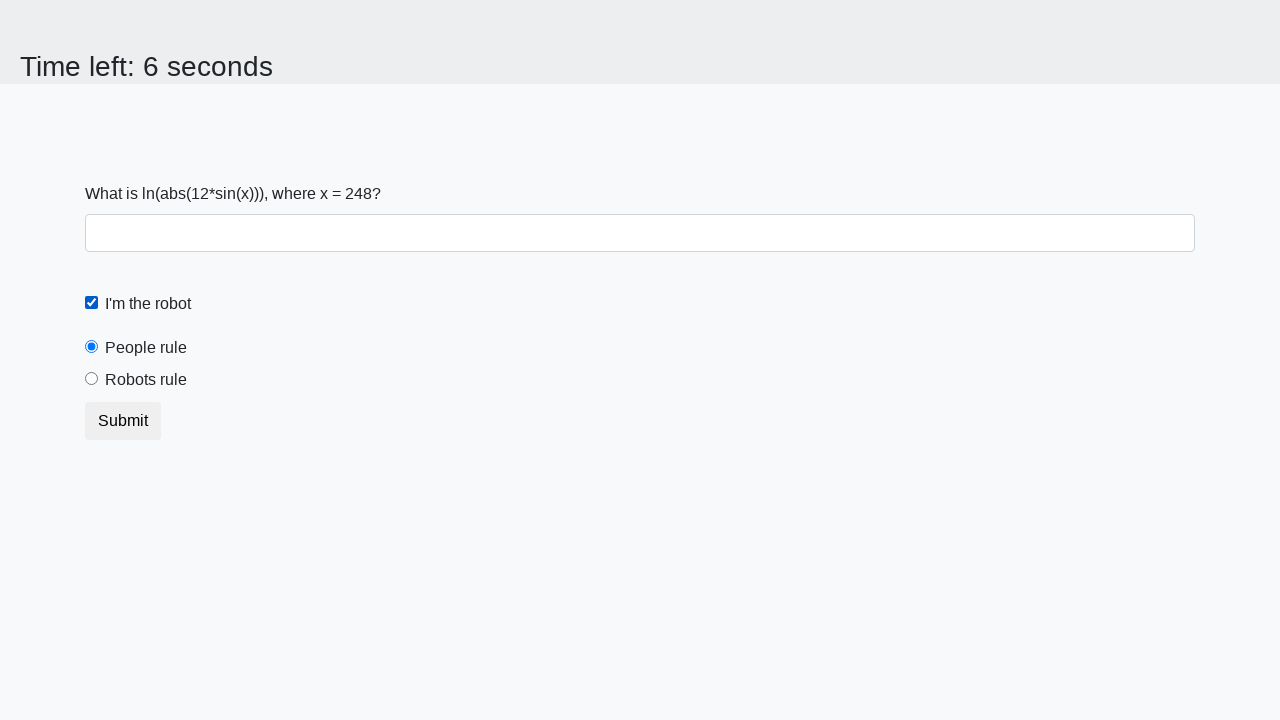

Clicked the robot radio button at (92, 379) on #robotsRule
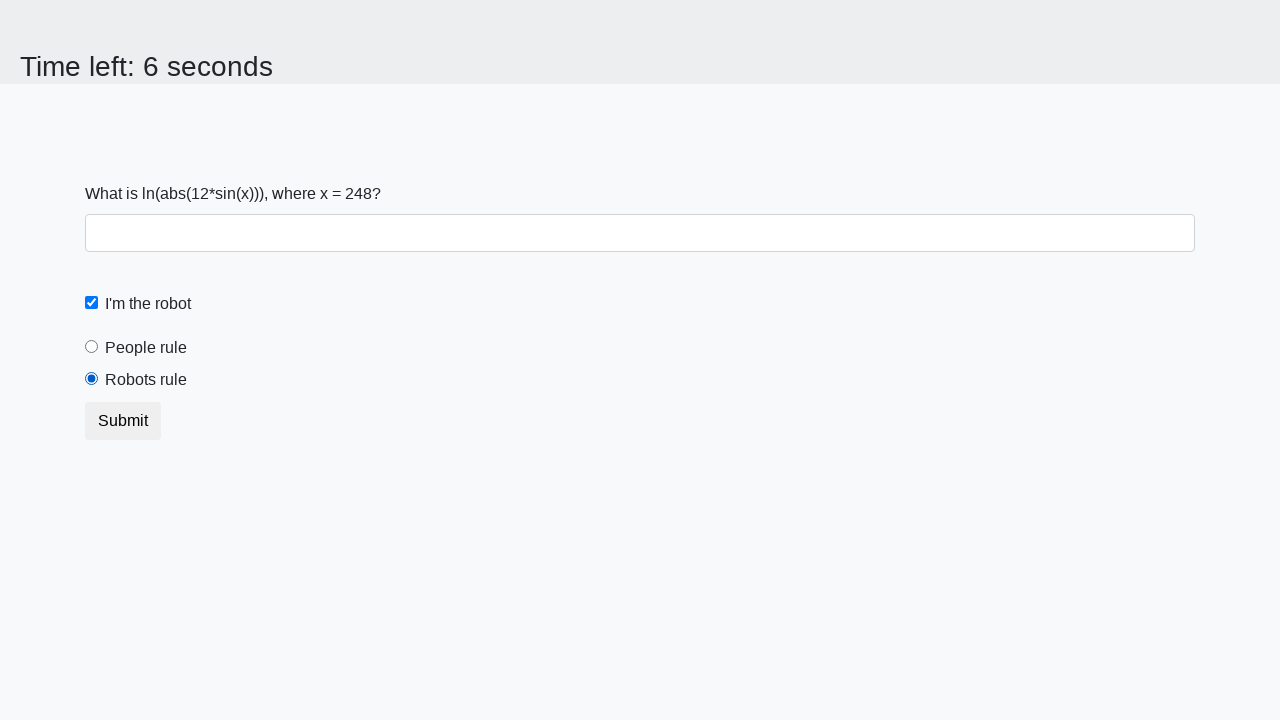

Retrieved x value from the page element
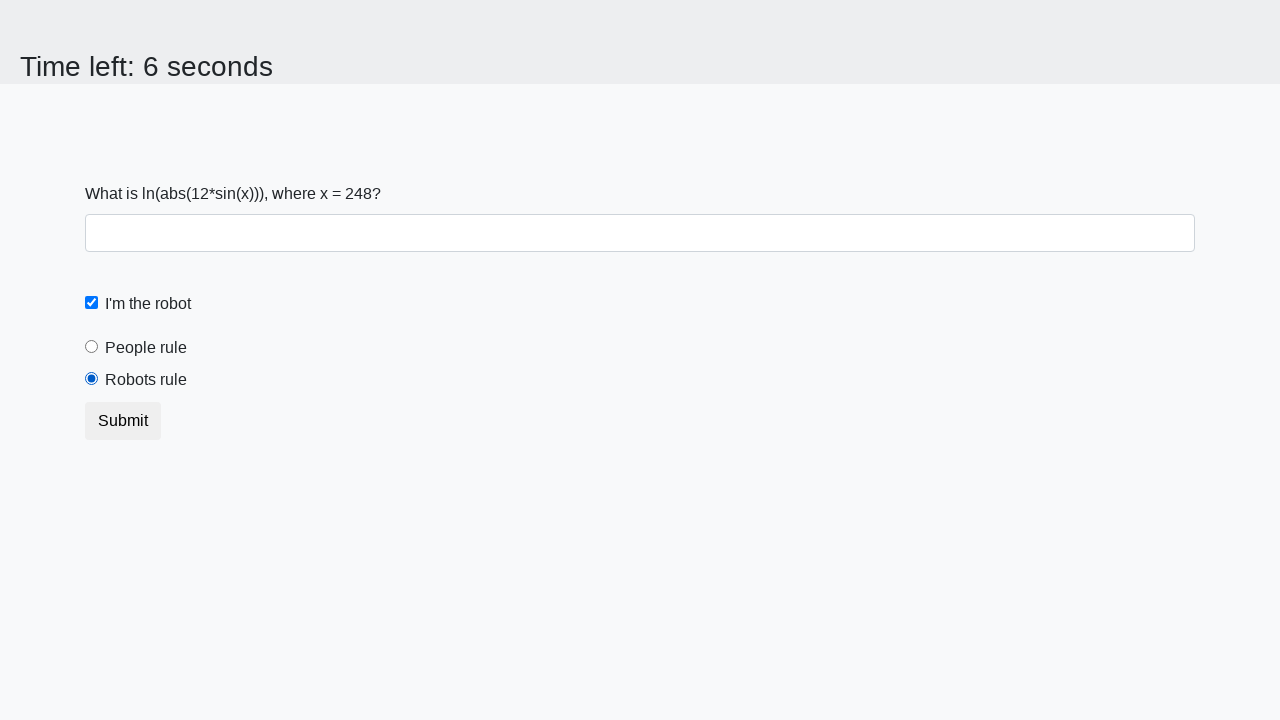

Calculated answer using formula: log(abs(12*sin(248))) = 0.796166401321934
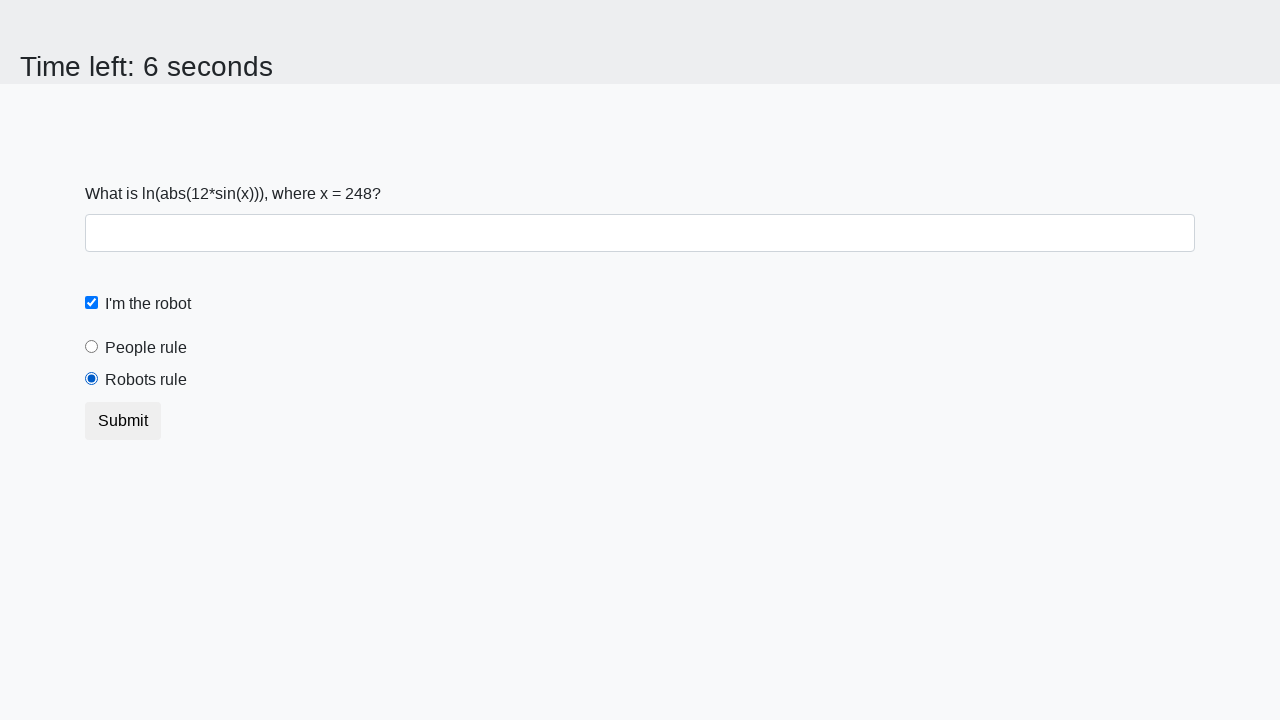

Filled answer field with calculated value on #answer
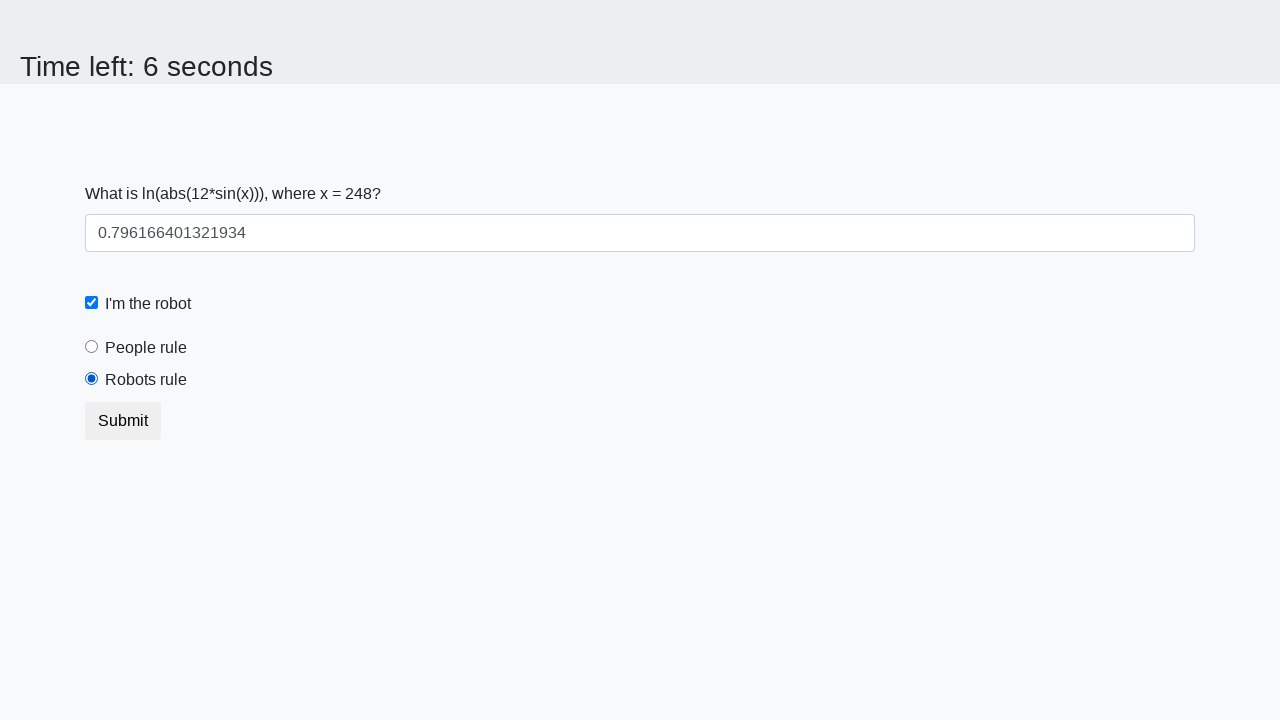

Clicked the form submit button at (123, 421) on xpath=//div/form/button
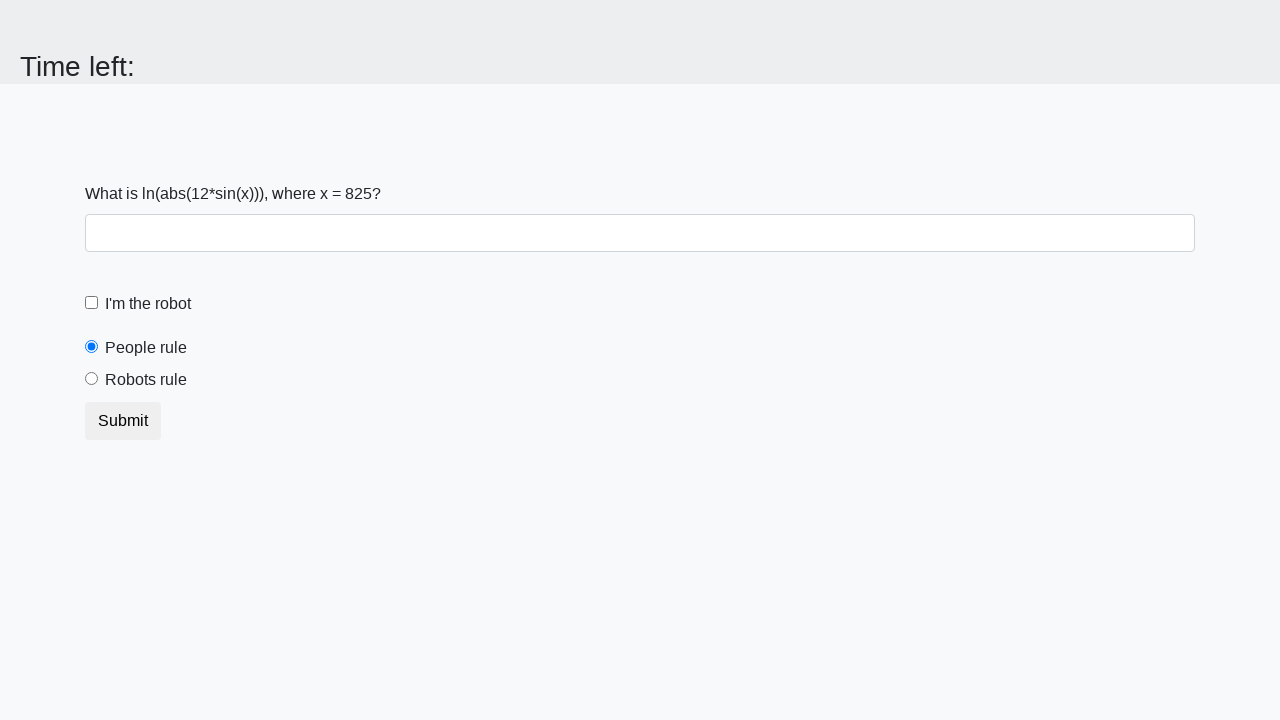

Waited 1000ms for form submission to complete
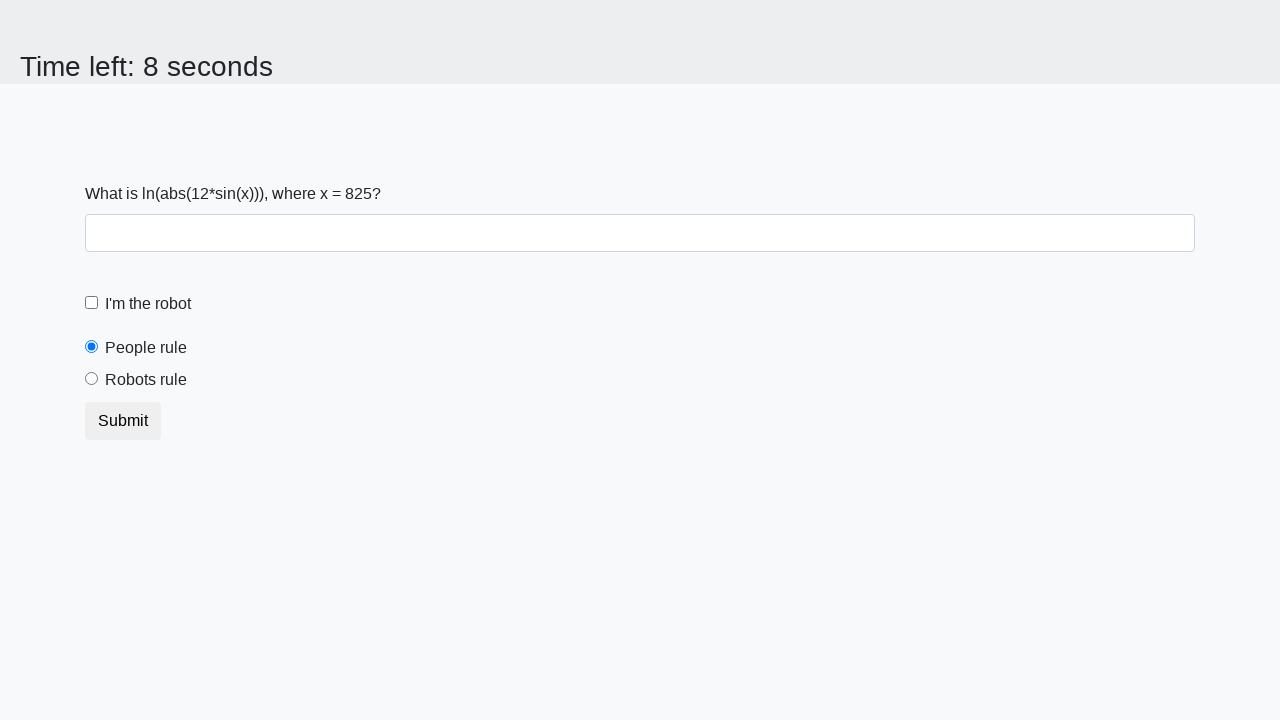

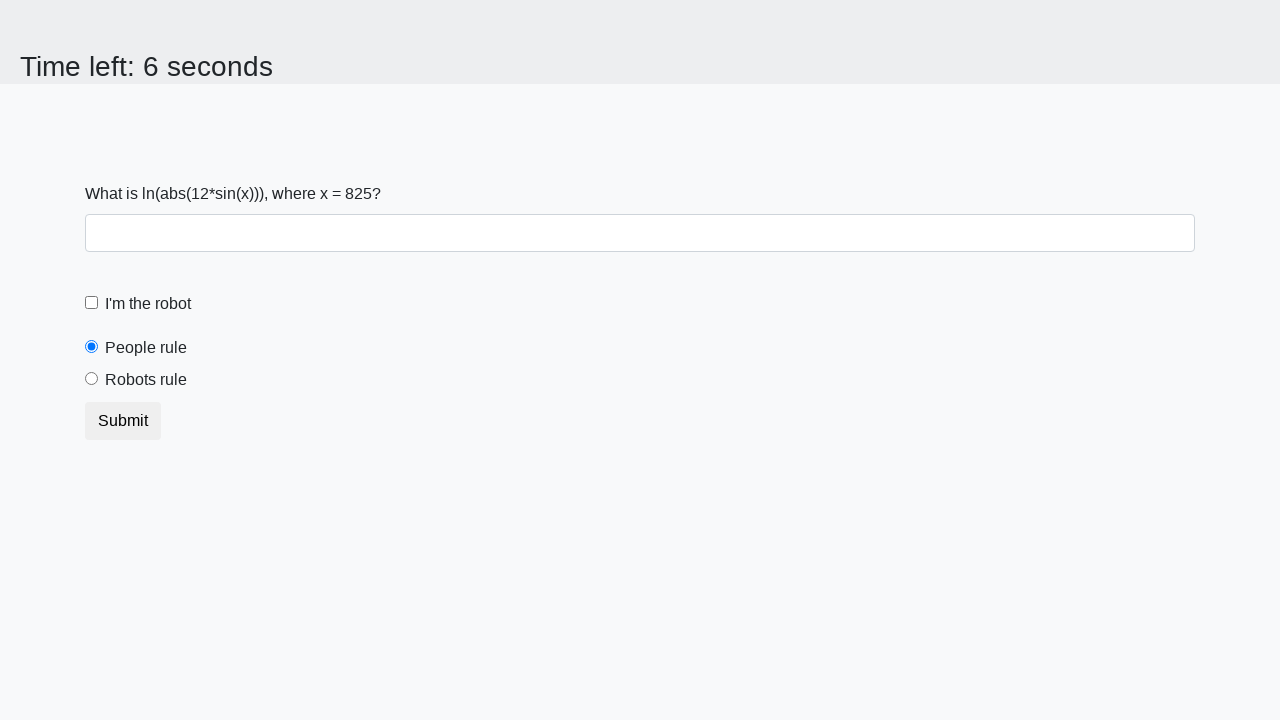